Demonstrates XPath selector techniques on a tutorial form page by filling an email field using following-sibling XPath axis

Starting URL: https://www.hyrtutorials.com/p/add-padding-to-containers.html

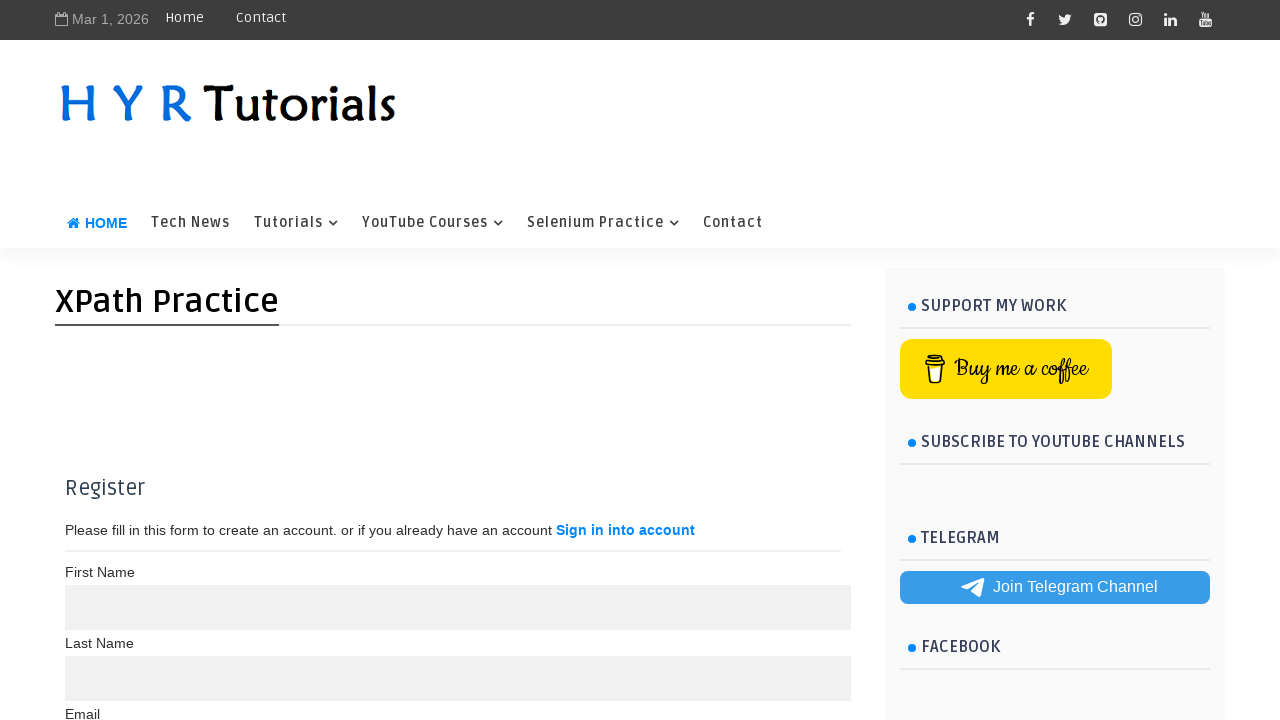

Waited for page to load with domcontentloaded state
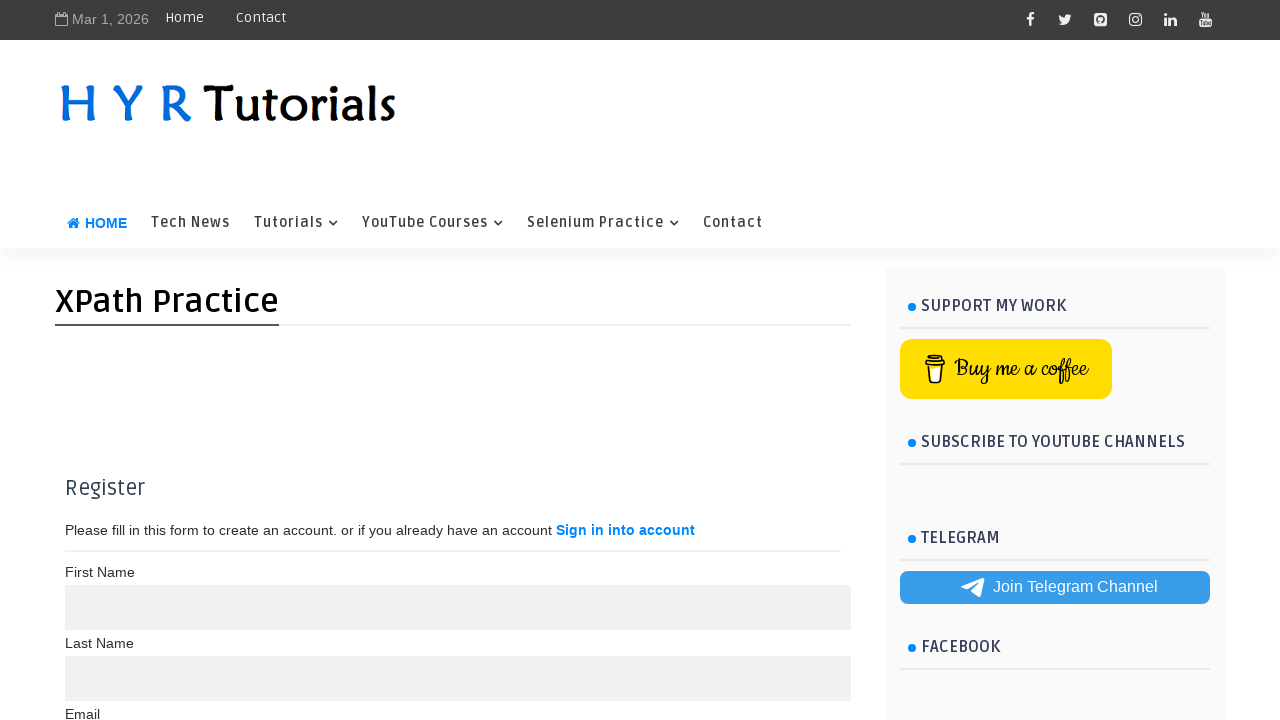

Filled email field with 'testuser_selenium@example.com' using following-sibling XPath axis on //label[text()='Email']/following-sibling::input[1]
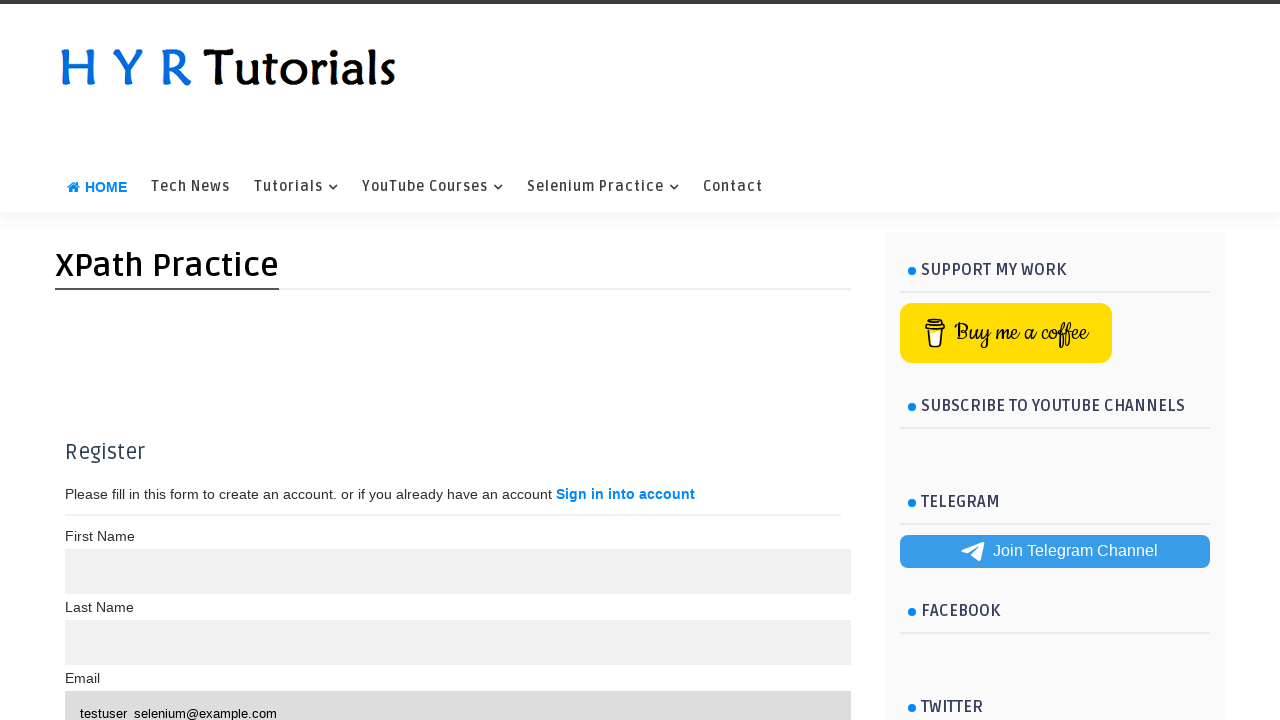

Verified parent element of email input field exists using parent axis
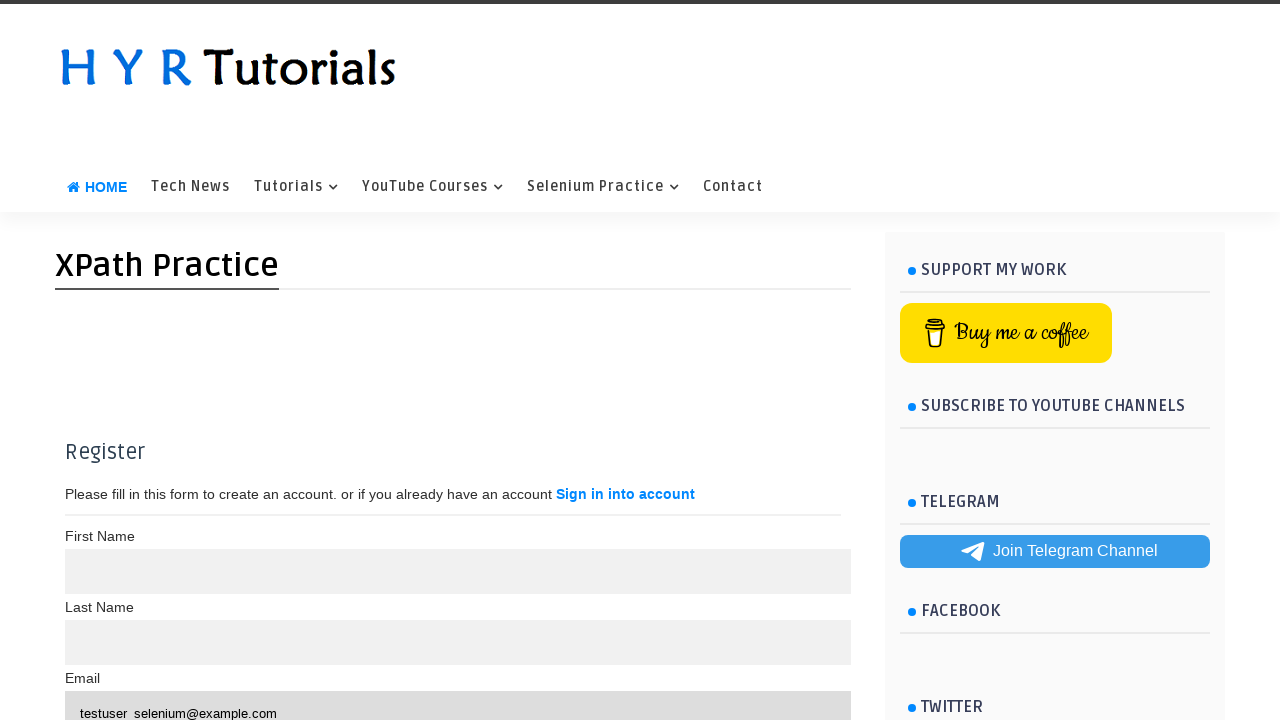

Verified child text input element exists within container using child axis
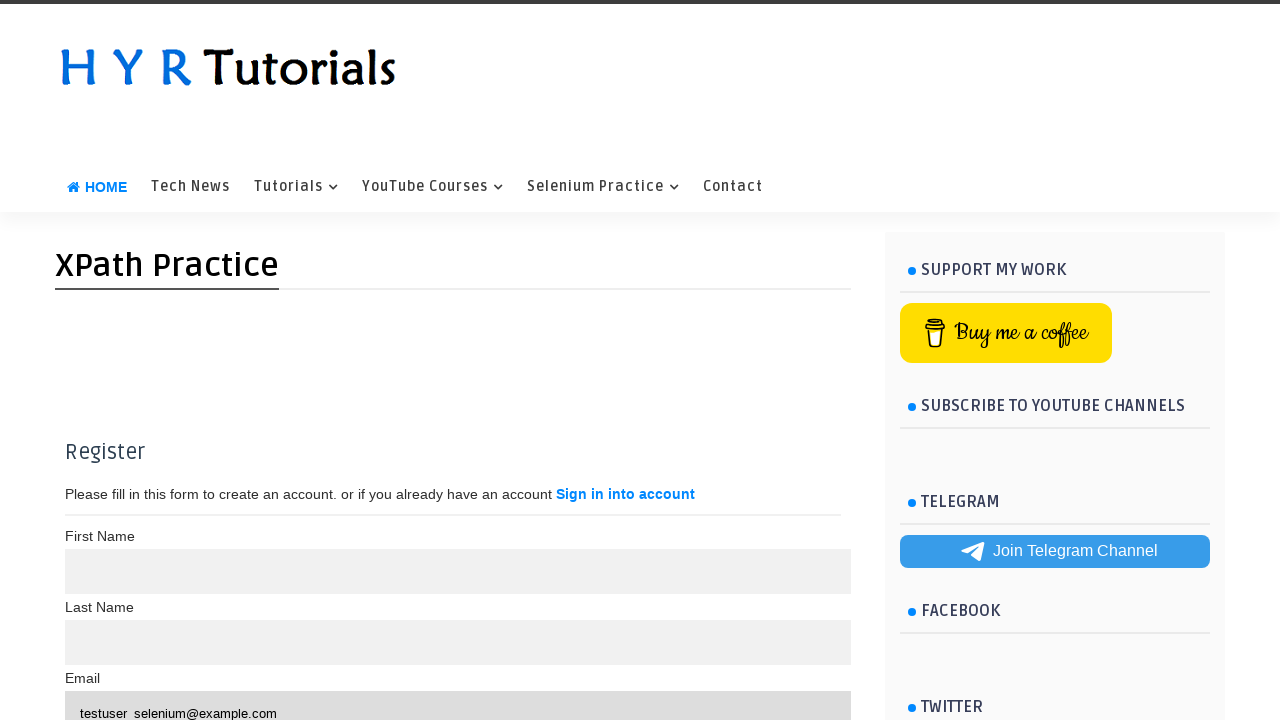

Verified first descendant button element exists within container using descendant axis
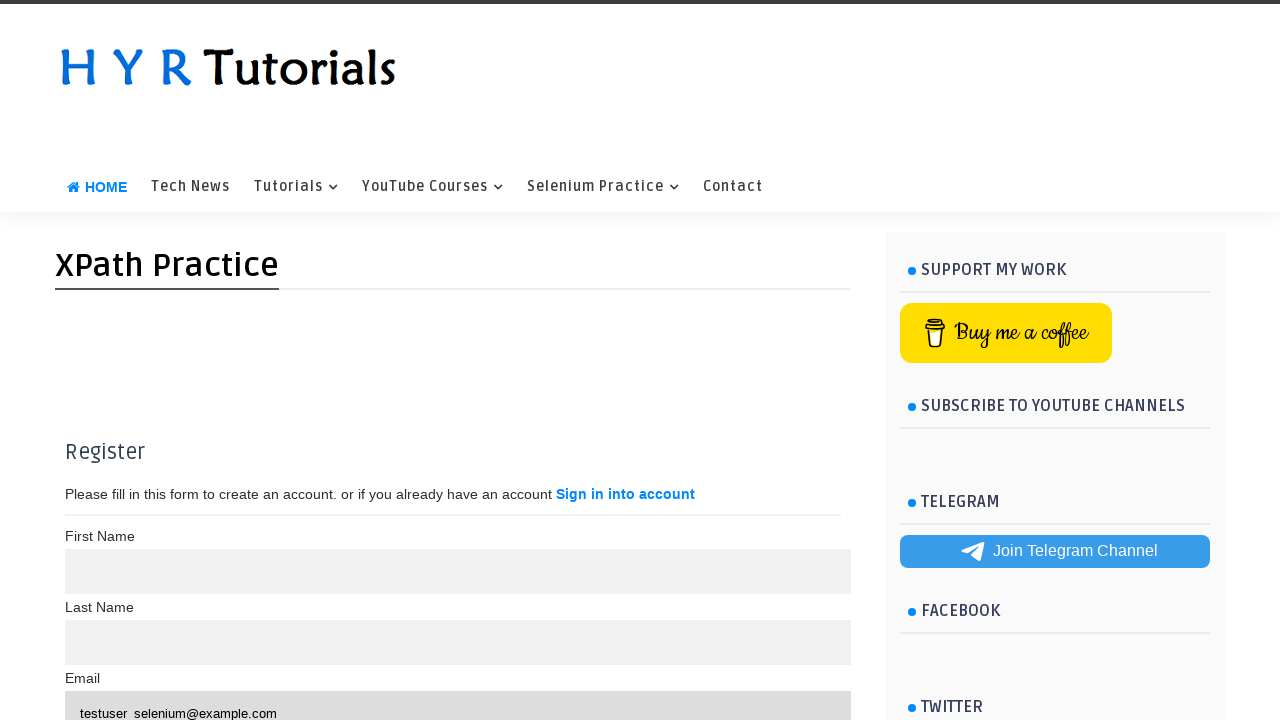

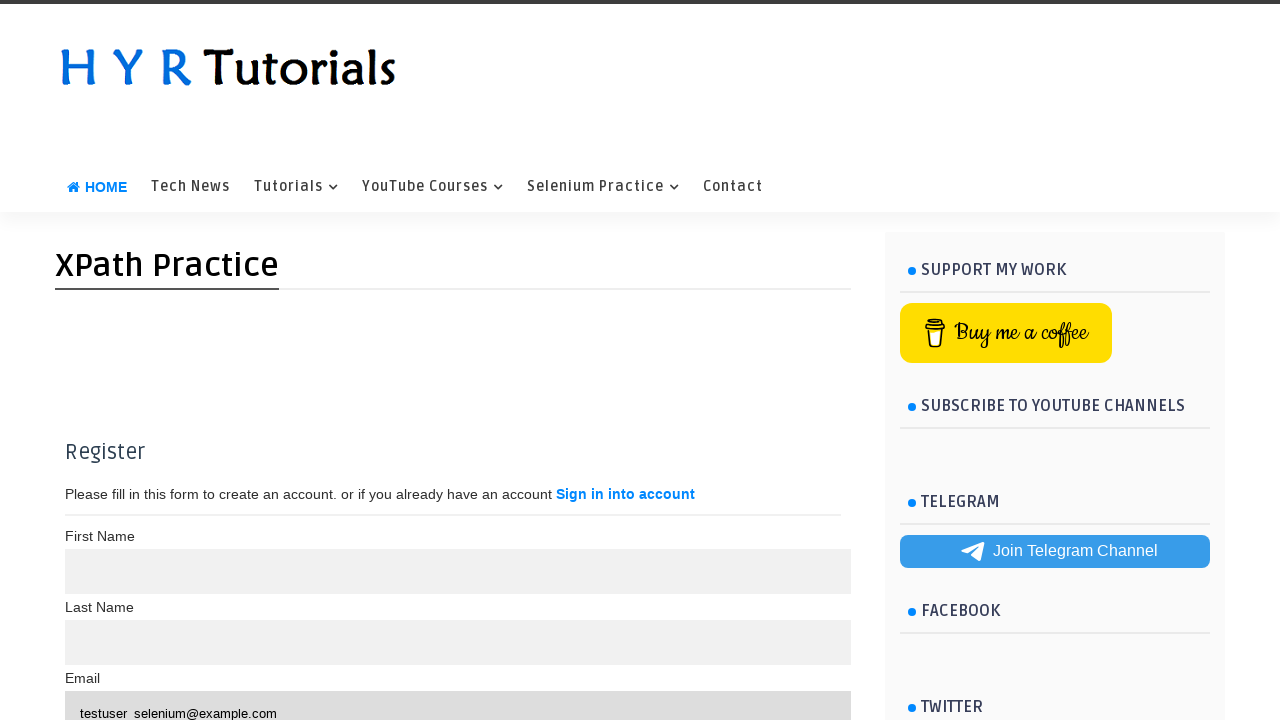